Navigates to PlanIT Poker website and clicks the Quick Play button to start a quick planning poker session without requiring login

Starting URL: https://www.planitpoker.com/

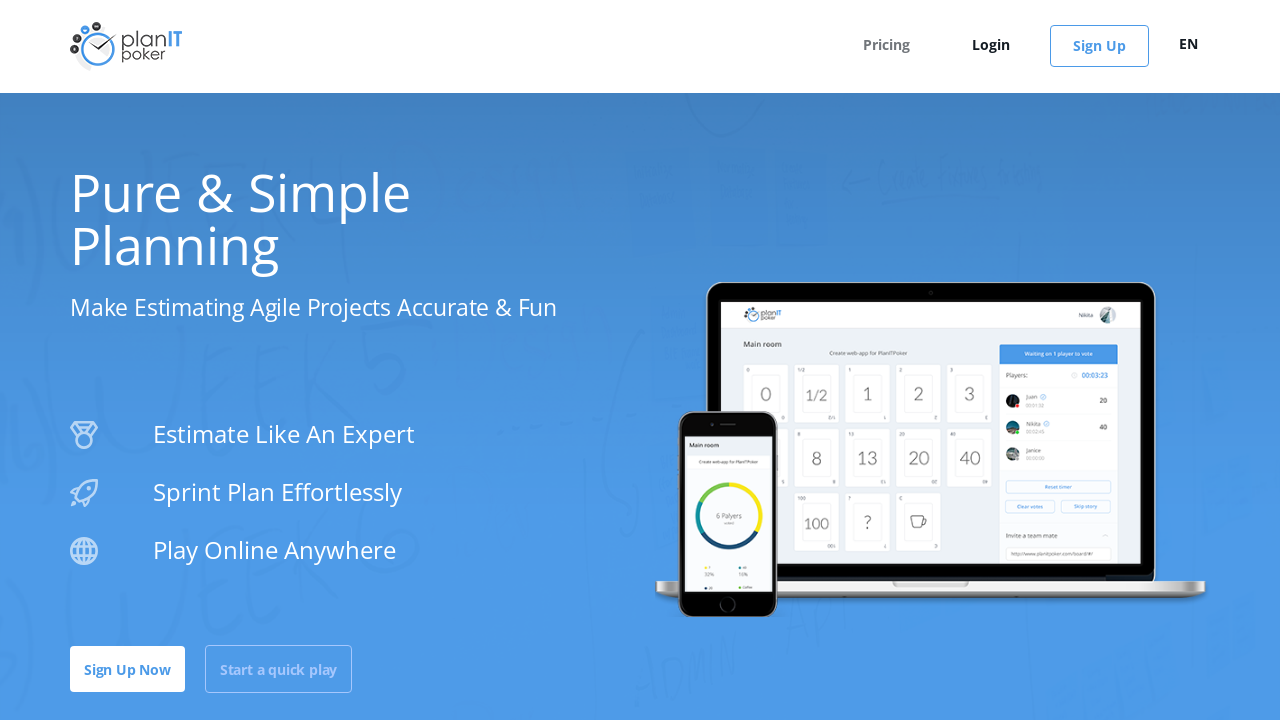

Navigated to PlanIT Poker website
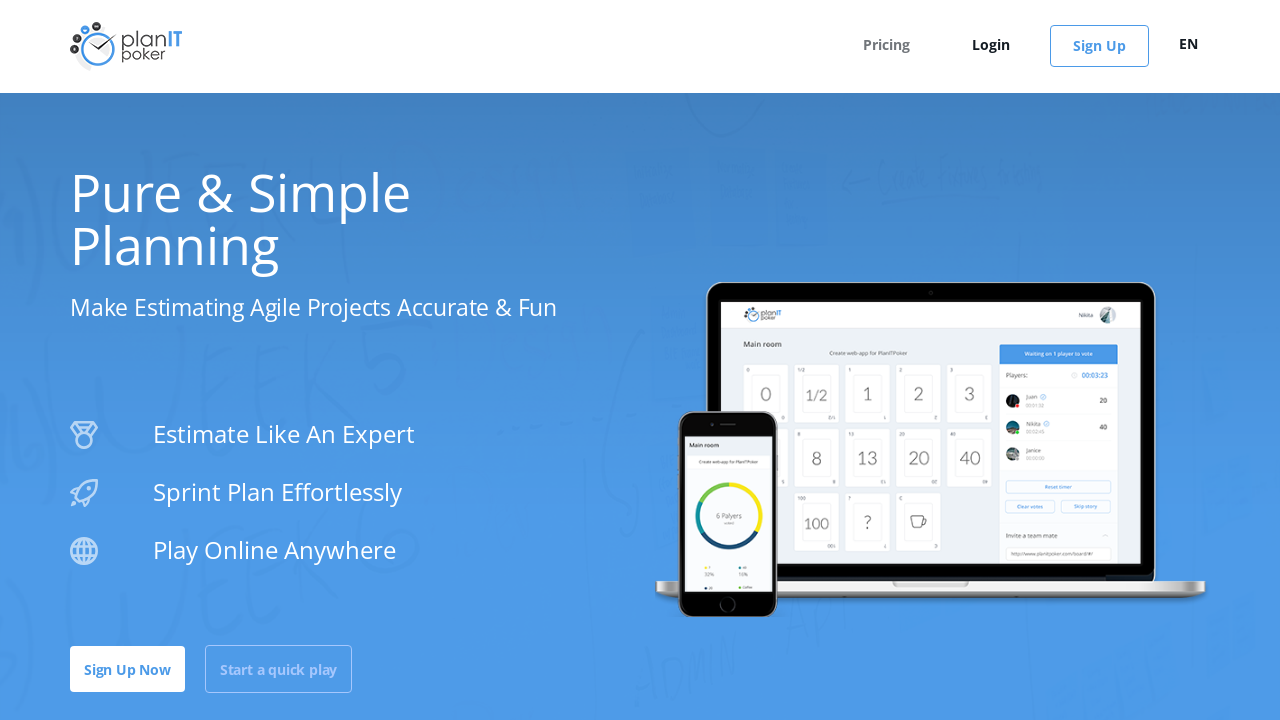

Clicked the Quick Play button to start a quick planning poker session at (279, 669) on a.btn.btn-default.btn-lg.btn-six
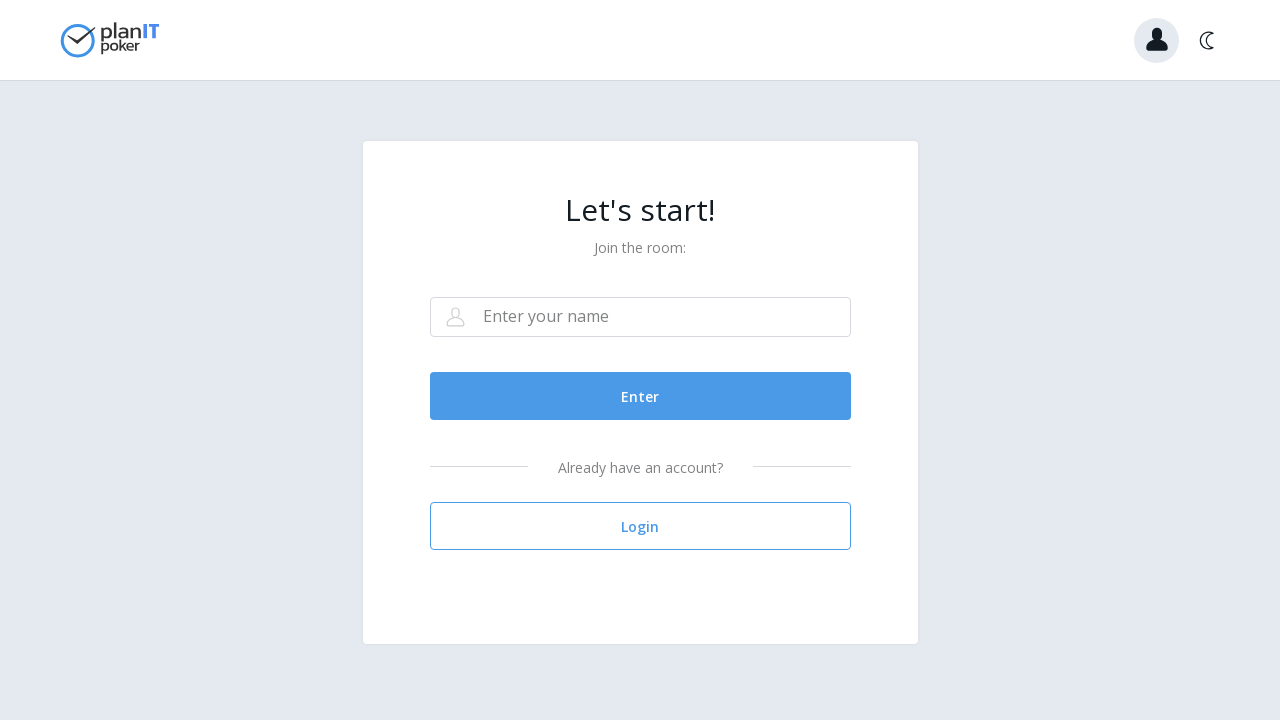

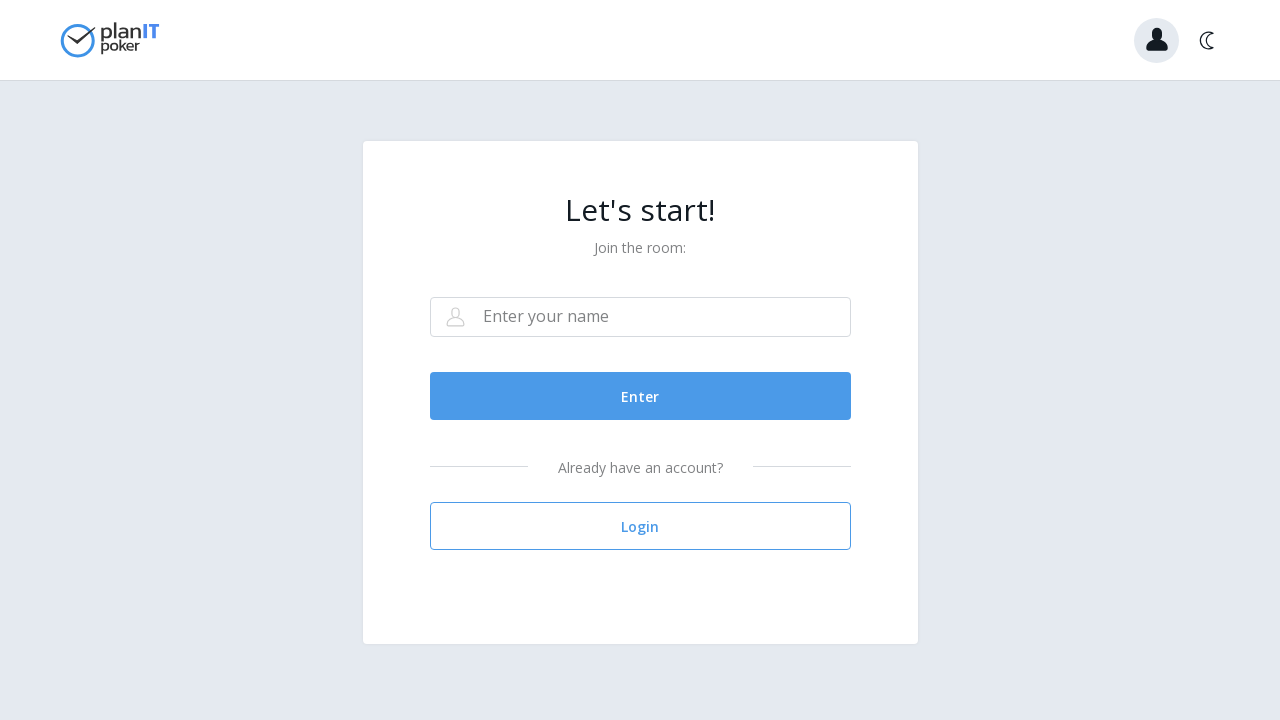